Tests dropdown selection functionality by selecting options using different methods (by value, by visible text, and by index)

Starting URL: https://rahulshettyacademy.com/AutomationPractice/

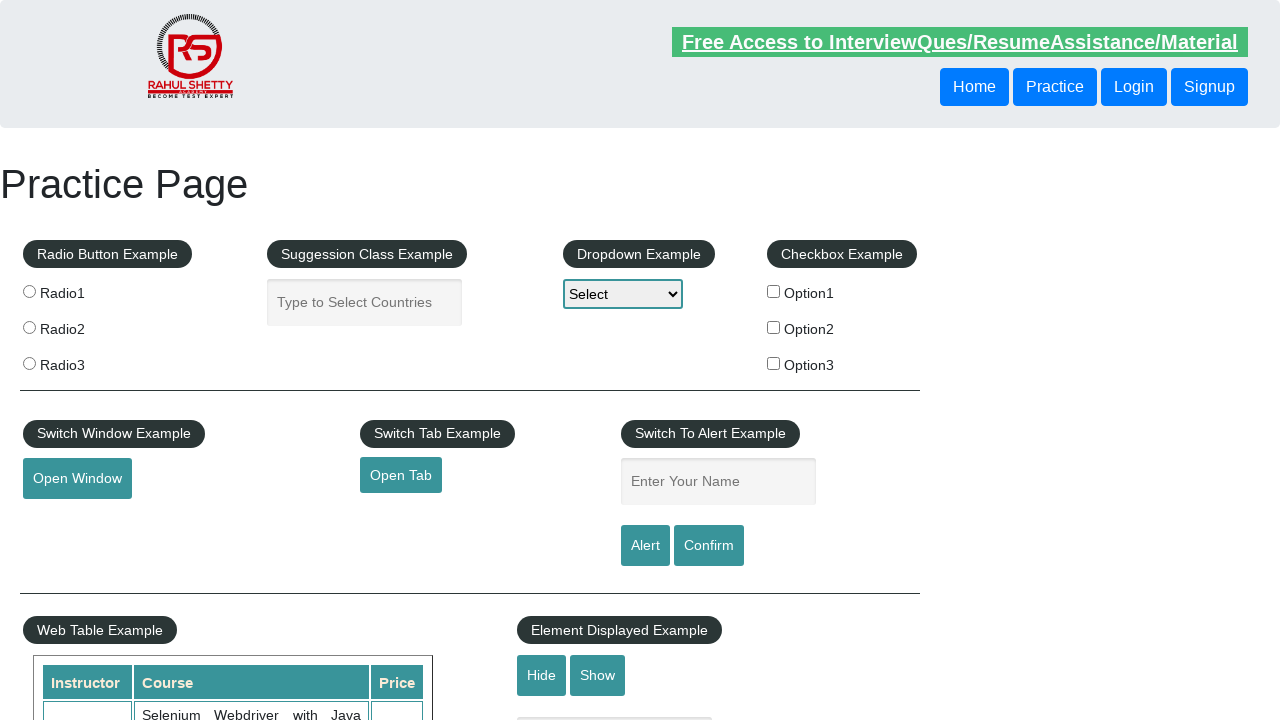

Navigated to AutomationPractice page
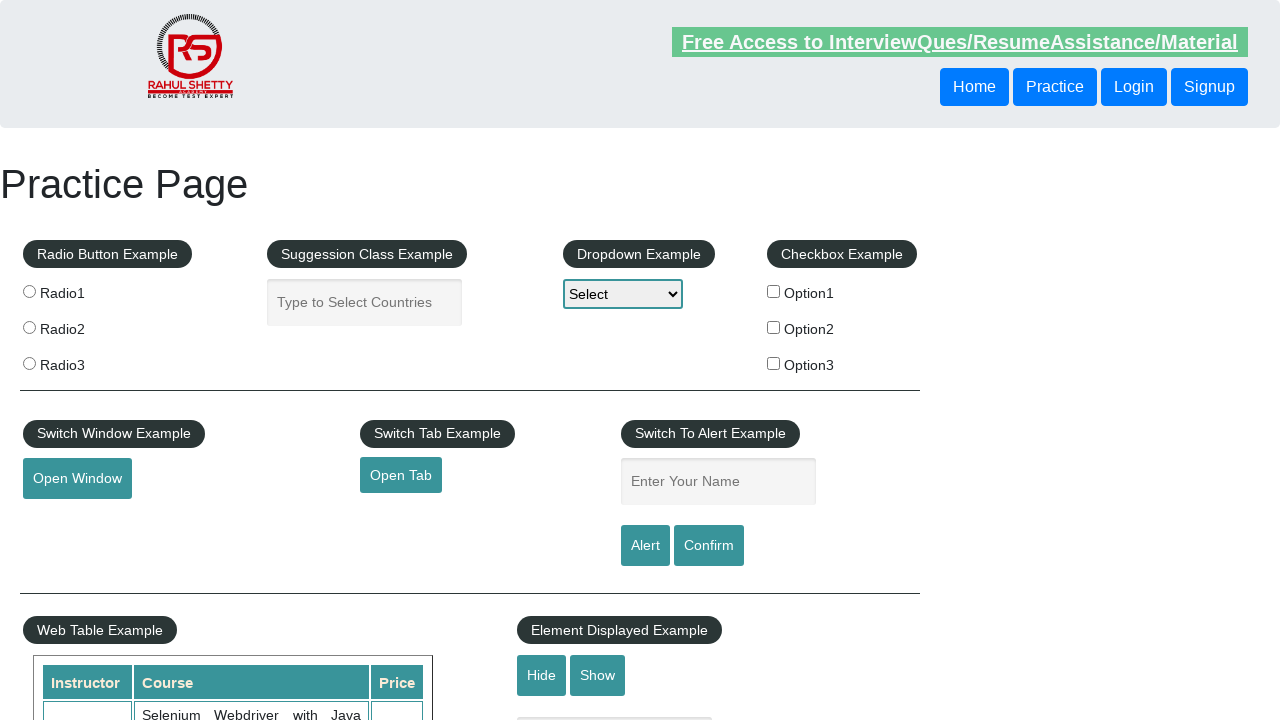

Clicked on dropdown to open it at (623, 294) on xpath=//select[@id='dropdown-class-example']
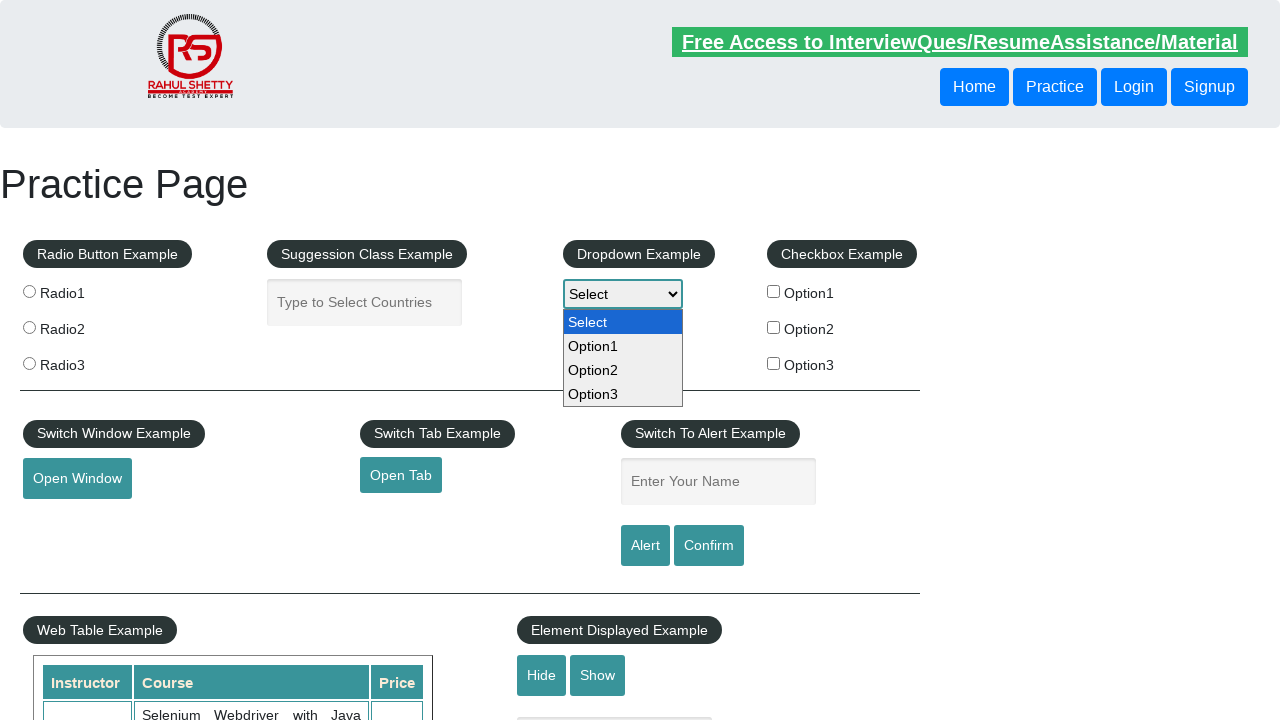

Selected dropdown option by value 'option1' on //select[@id='dropdown-class-example']
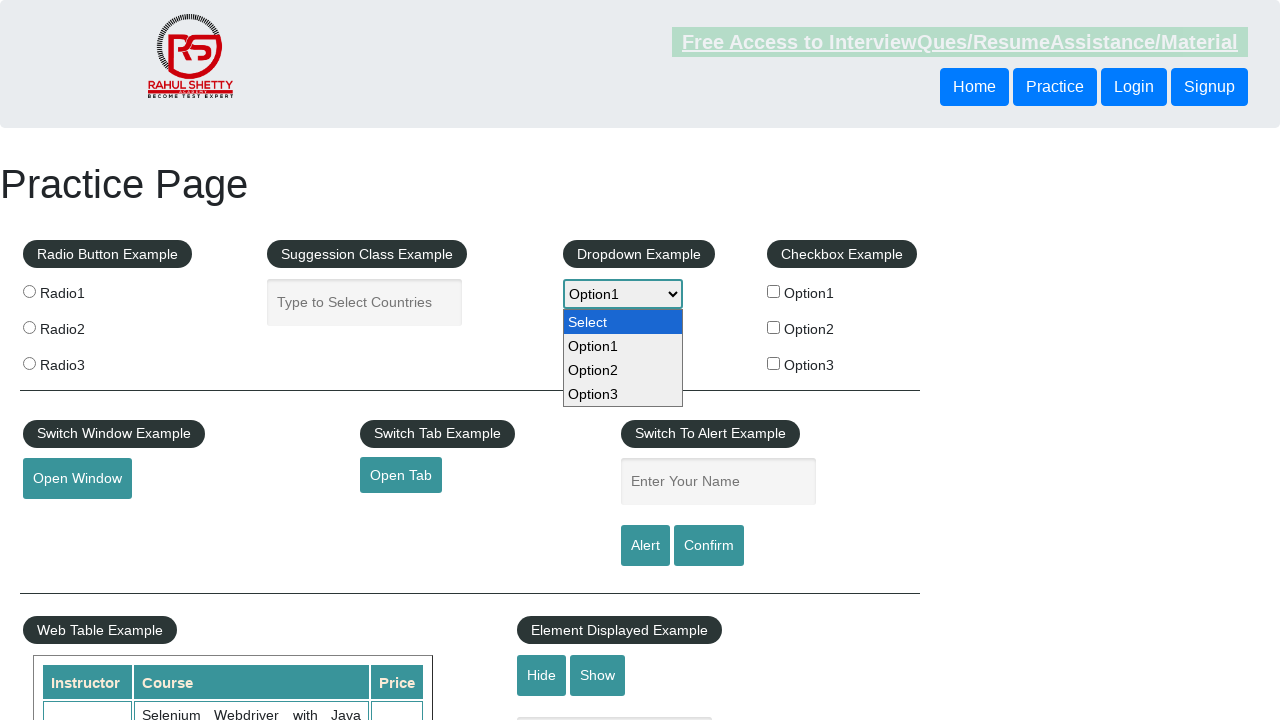

Selected dropdown option by visible text 'Select' on //select[@id='dropdown-class-example']
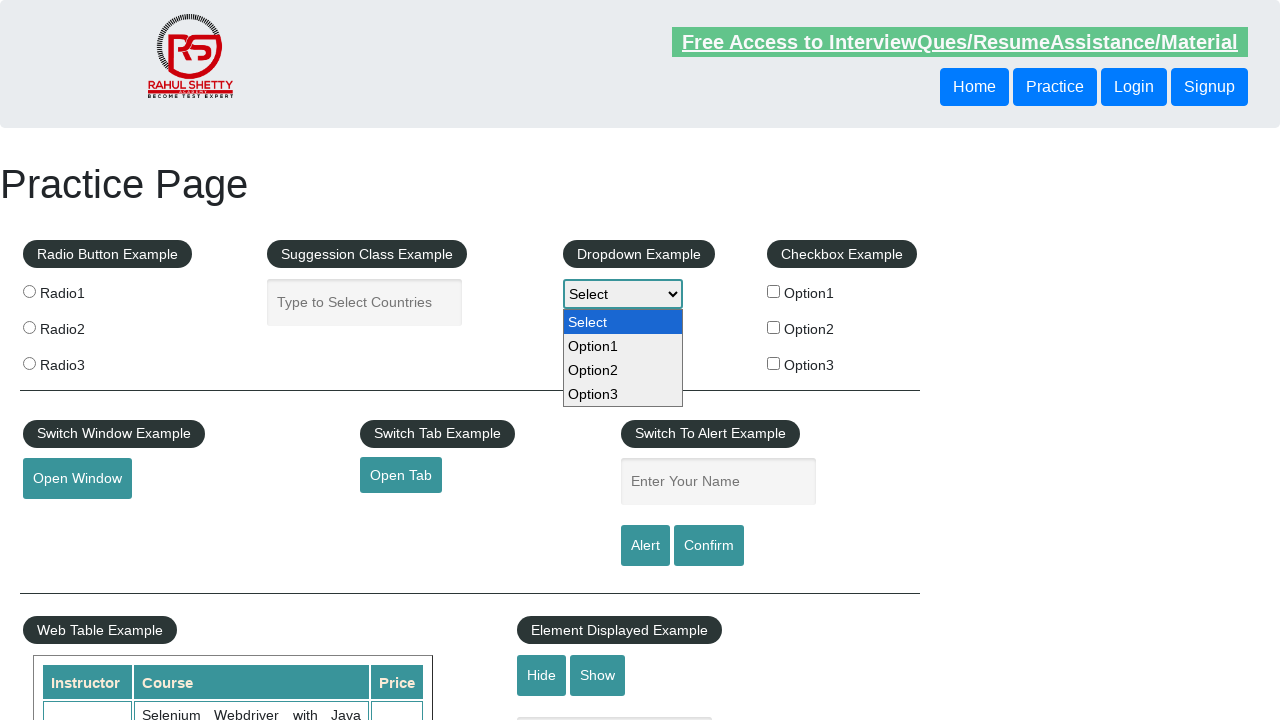

Selected dropdown option by index 2 on //select[@id='dropdown-class-example']
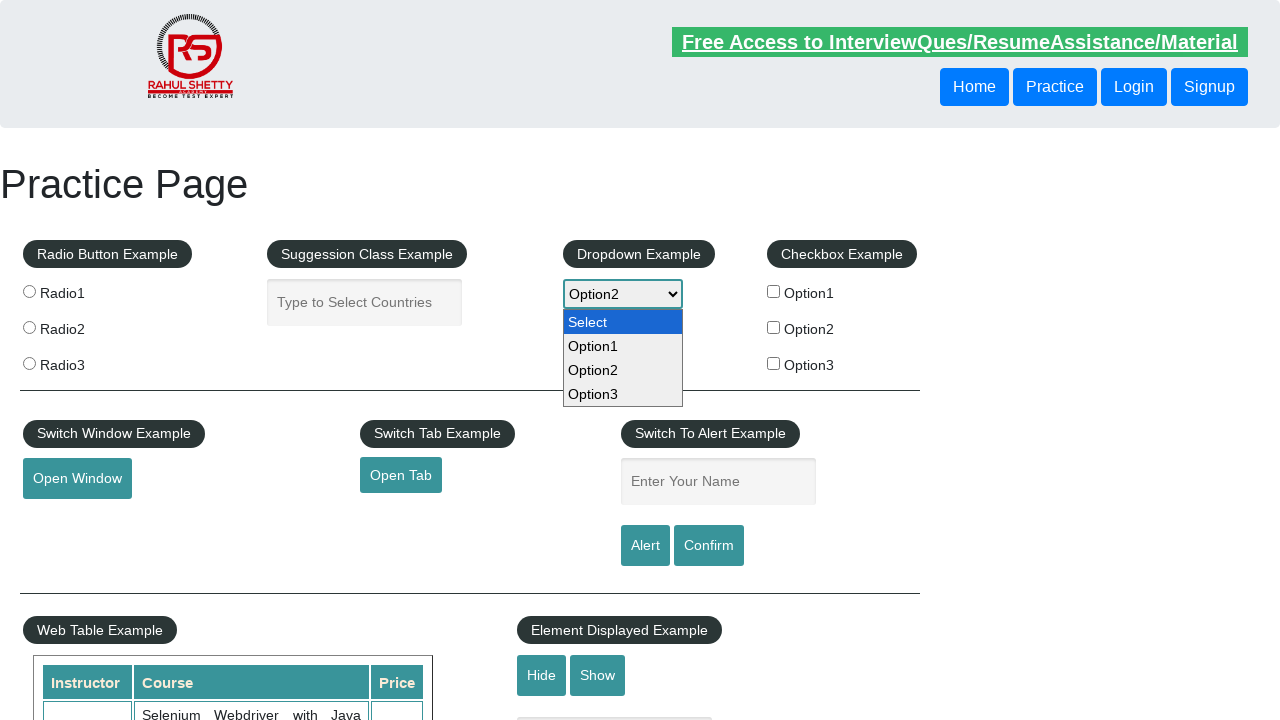

Selected dropdown option by visible text 'Option3' on //select[@id='dropdown-class-example']
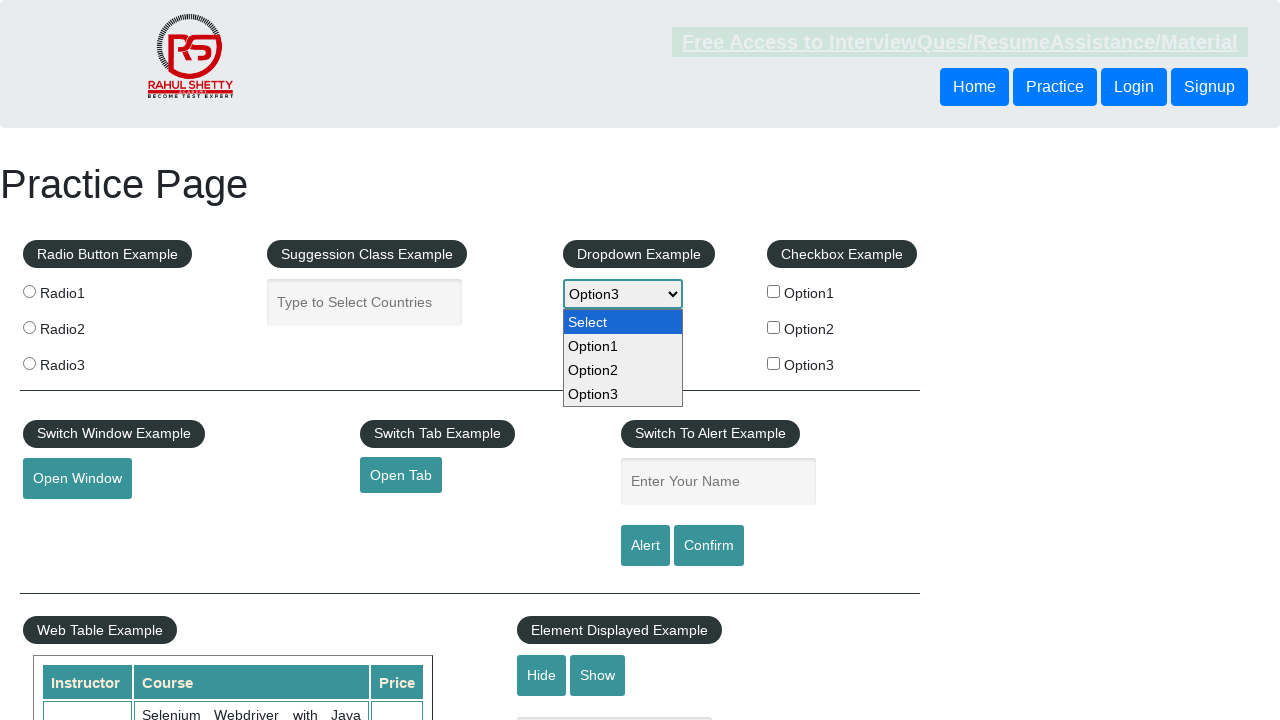

Retrieved all dropdown options
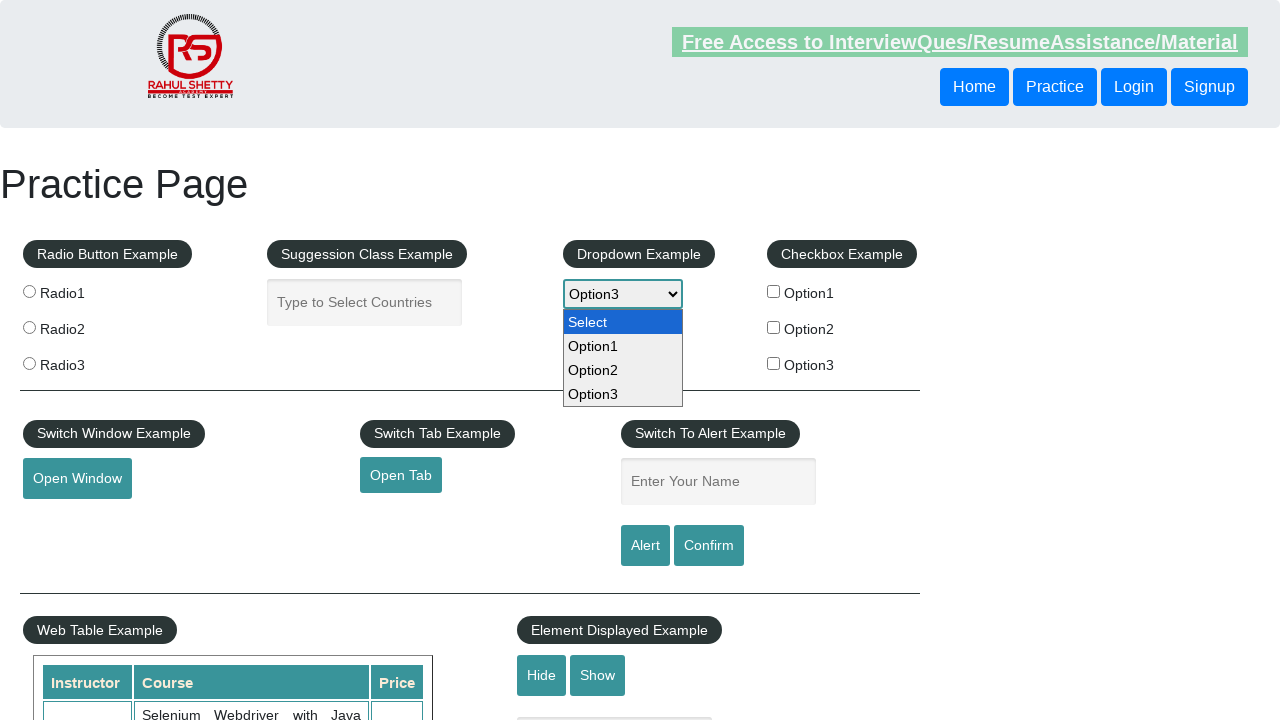

Printed option text: Select
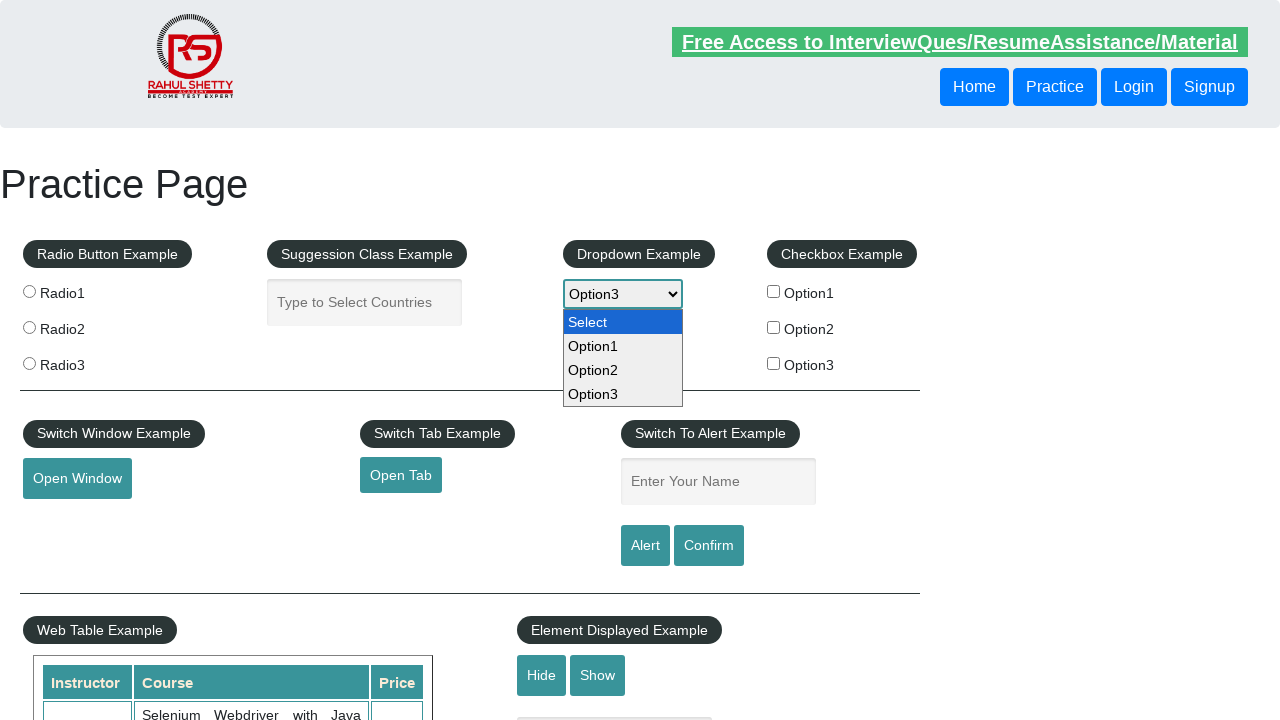

Printed option text: Option1
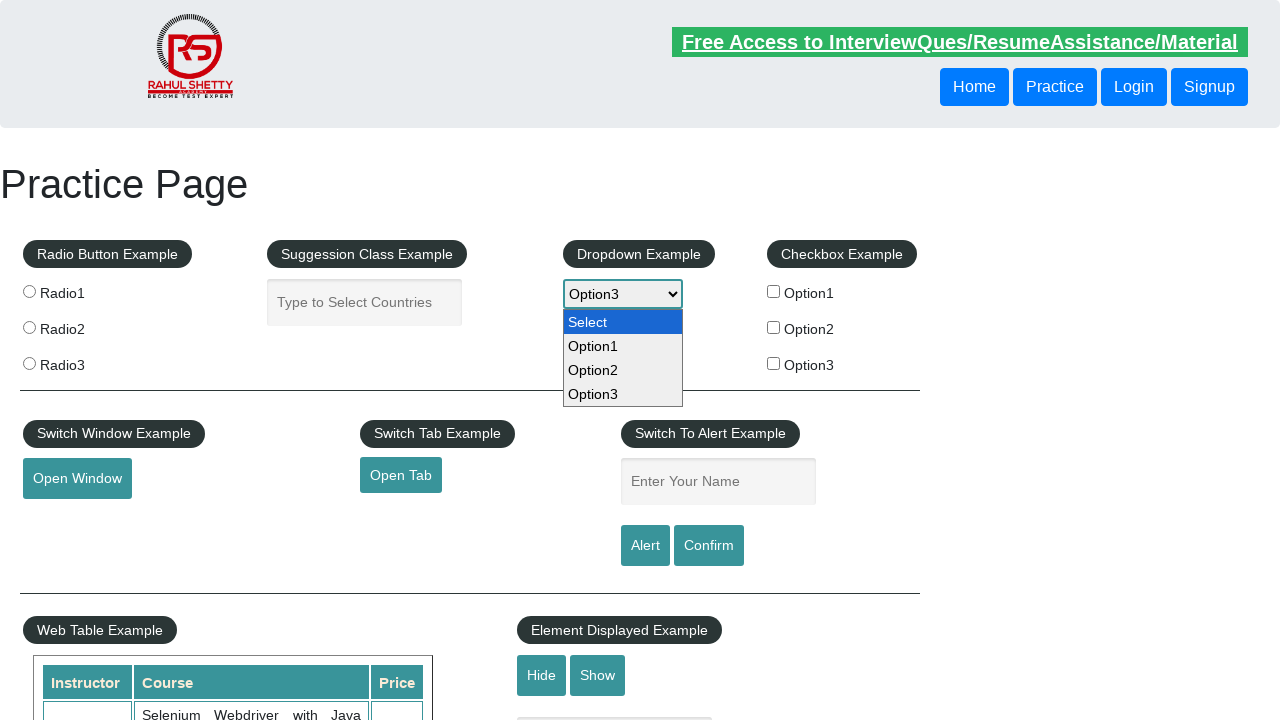

Printed option text: Option2
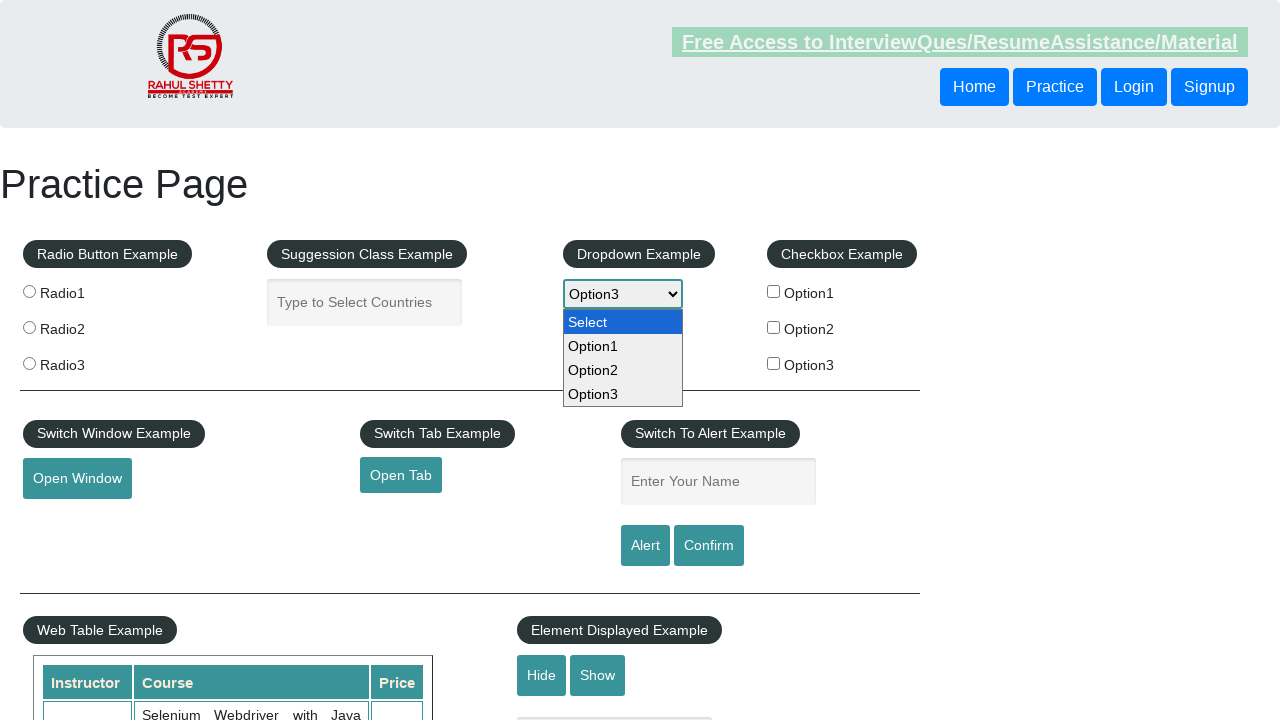

Printed option text: Option3
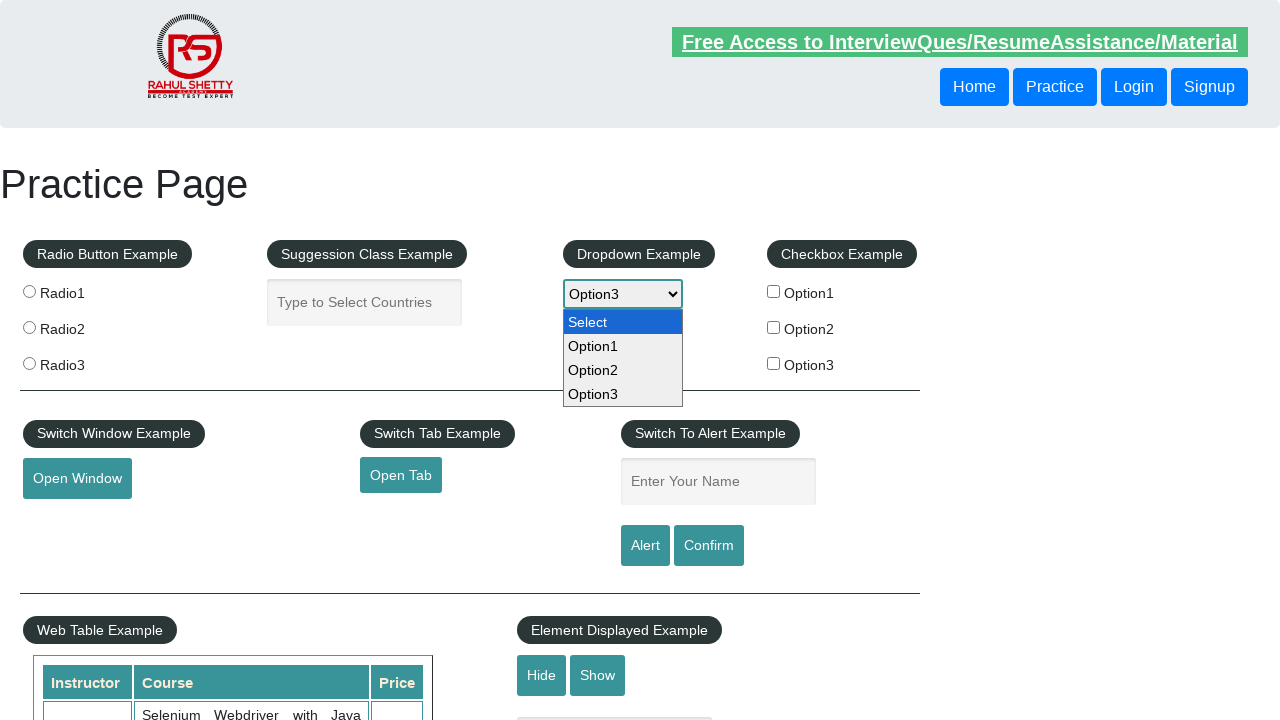

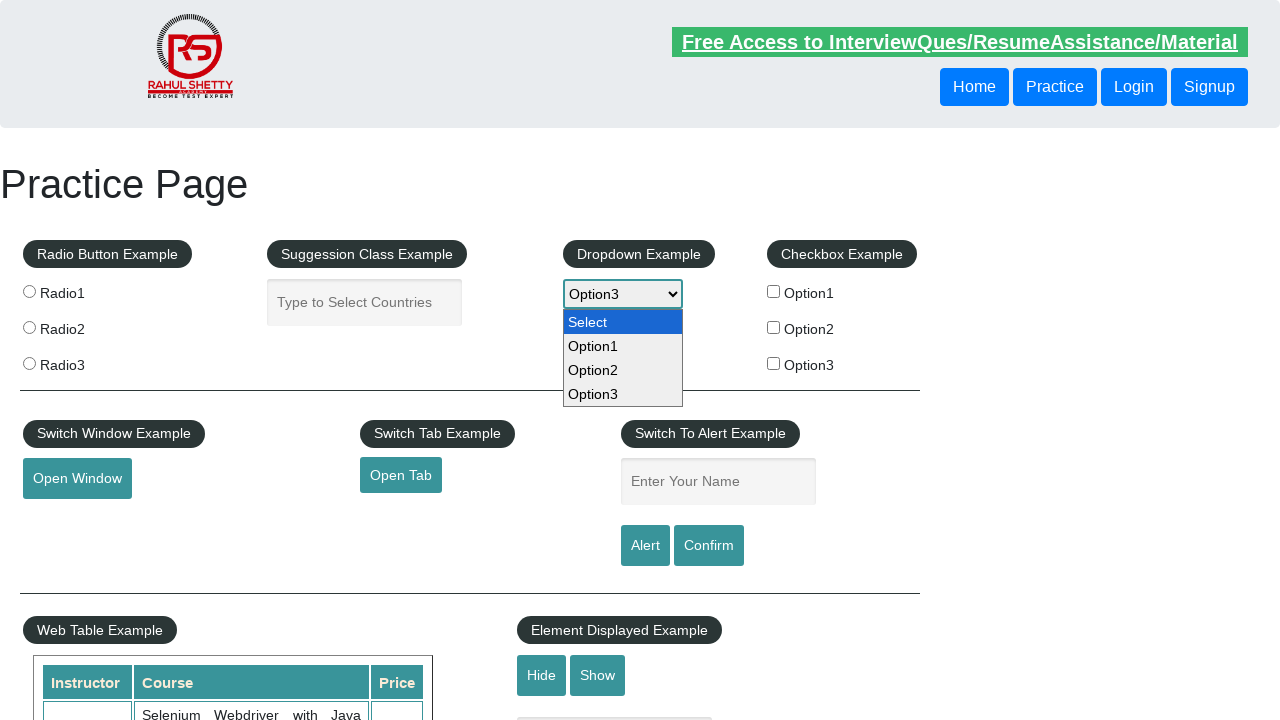